Tests dropdown menus by selecting birth date values using different selection methods

Starting URL: https://testotomasyonu.com/form

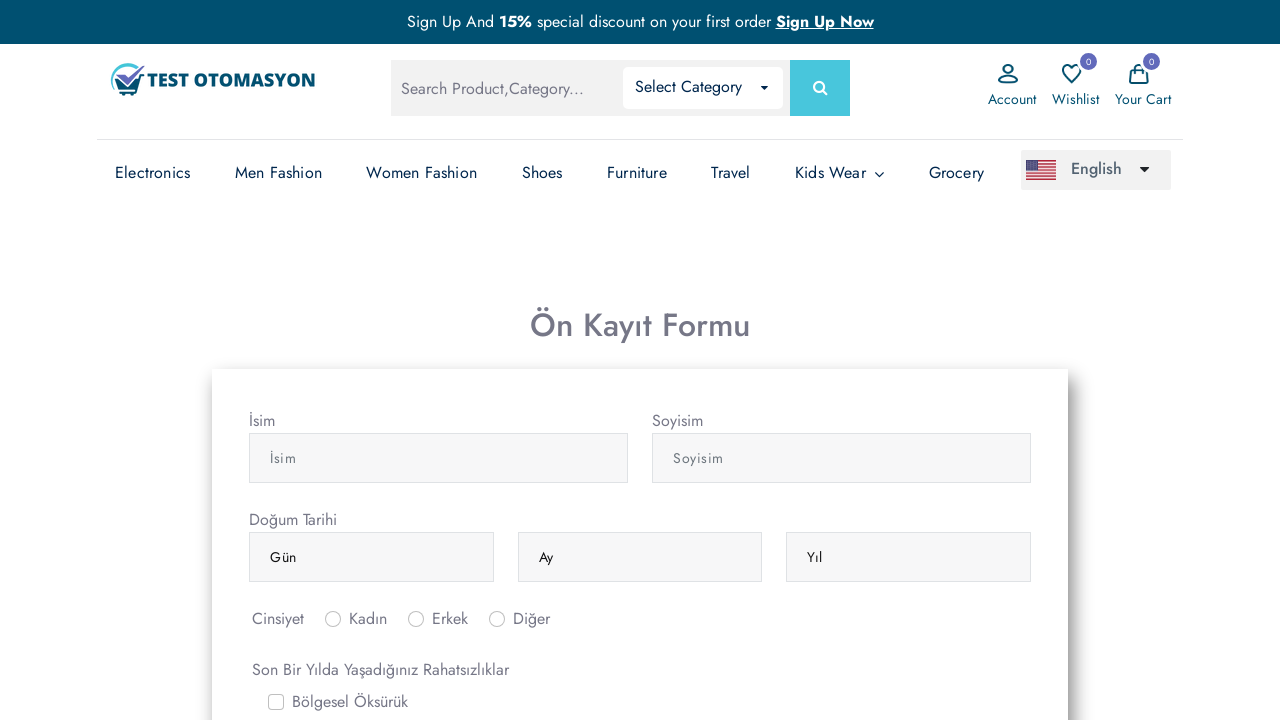

Selected day from dropdown using index 5 on (//select[@class='form-control'])[1]
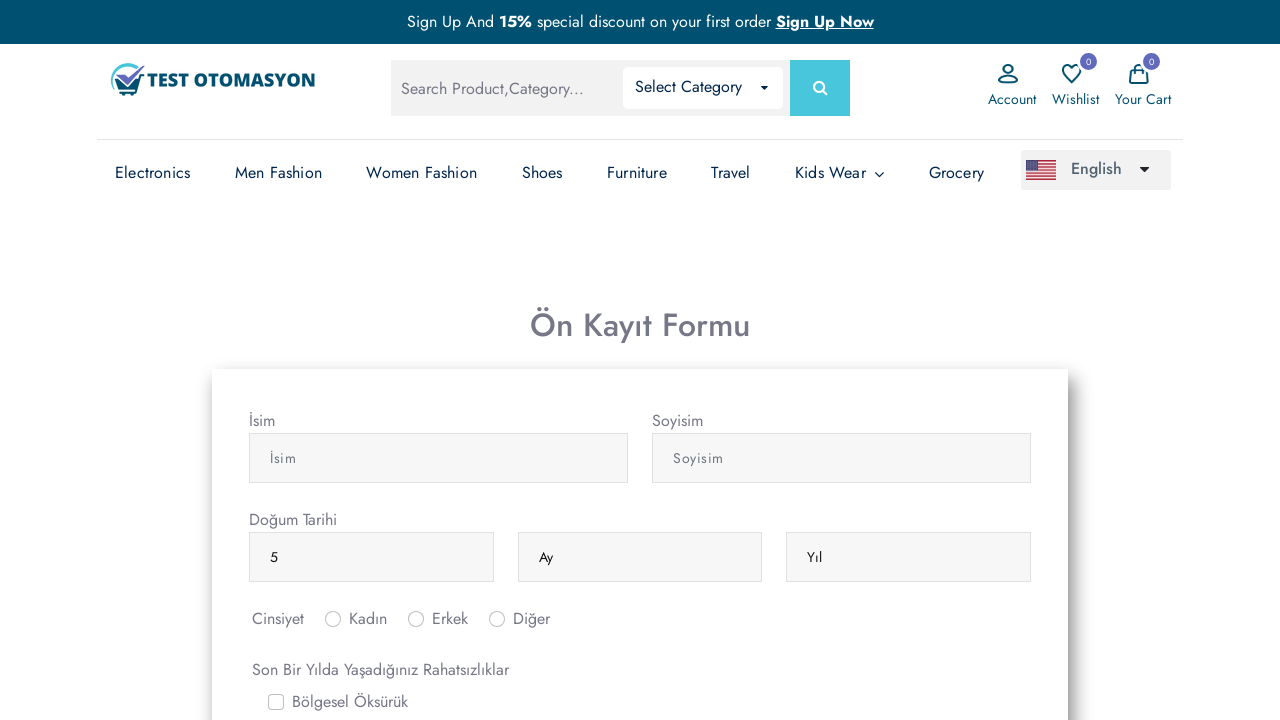

Selected month 'nisan' from dropdown using value on (//select[@class='form-control'])[2]
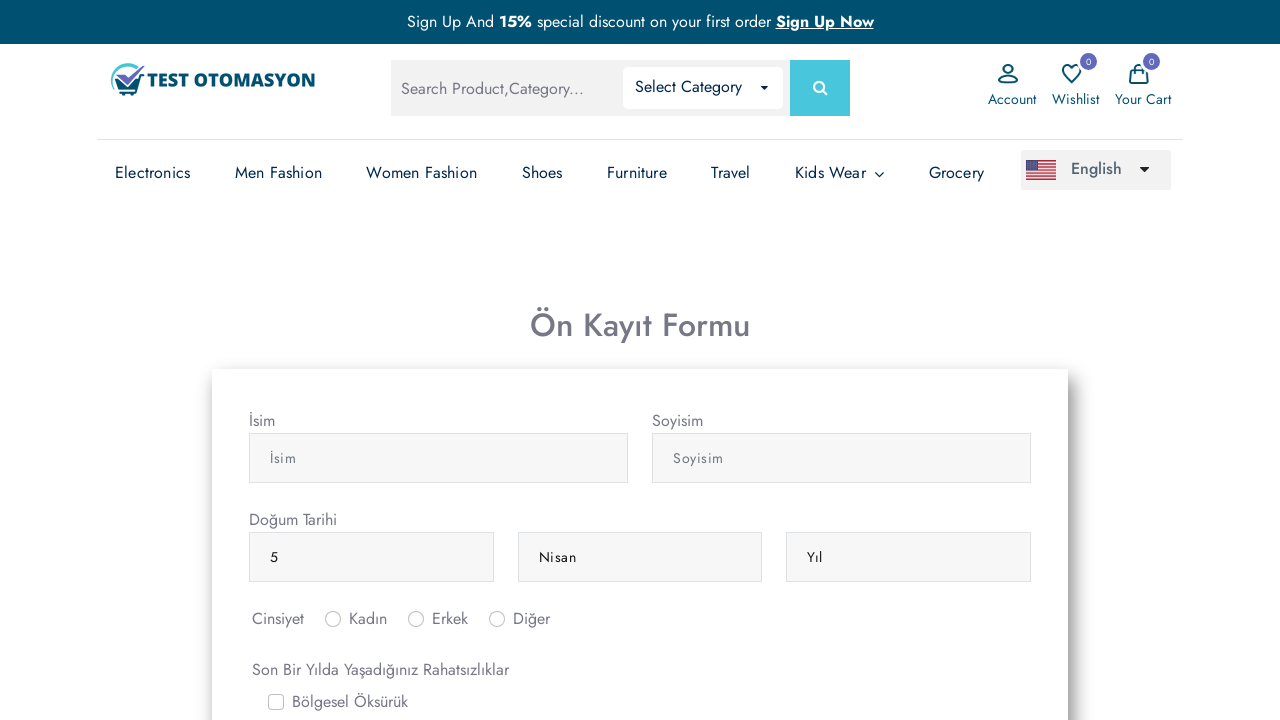

Selected year '1990' from dropdown using visible text on (//select[@class='form-control'])[3]
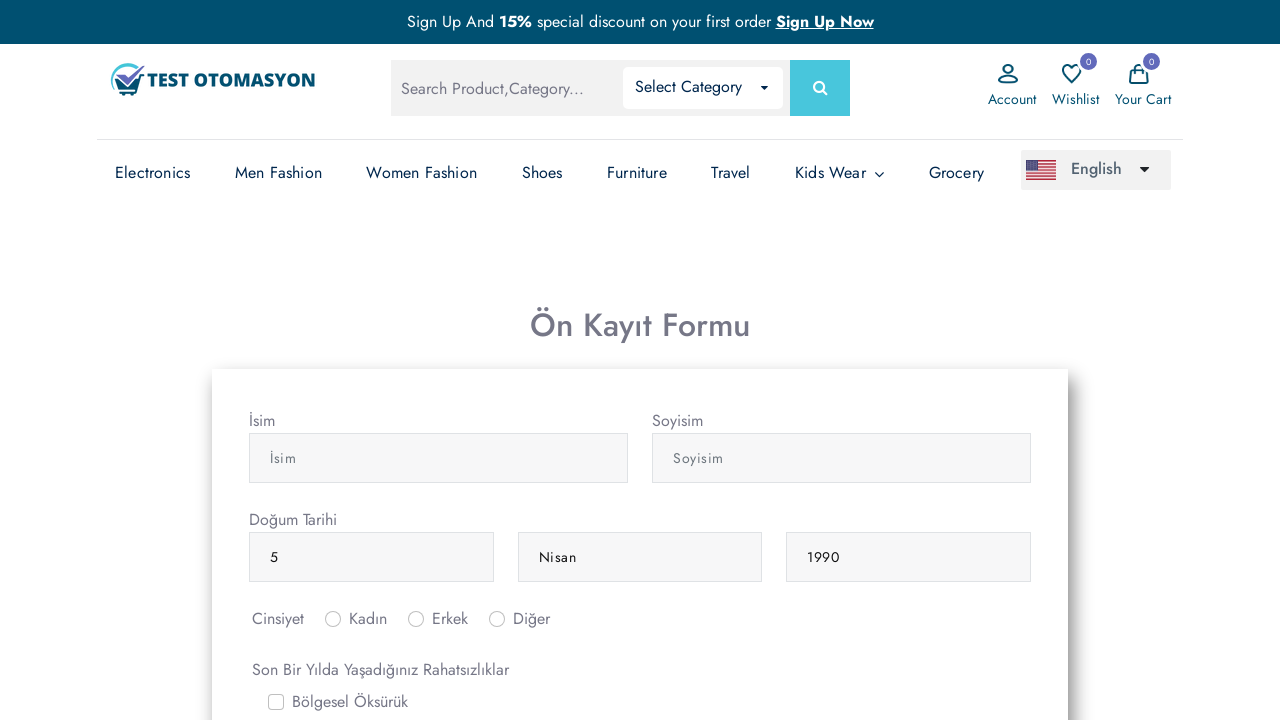

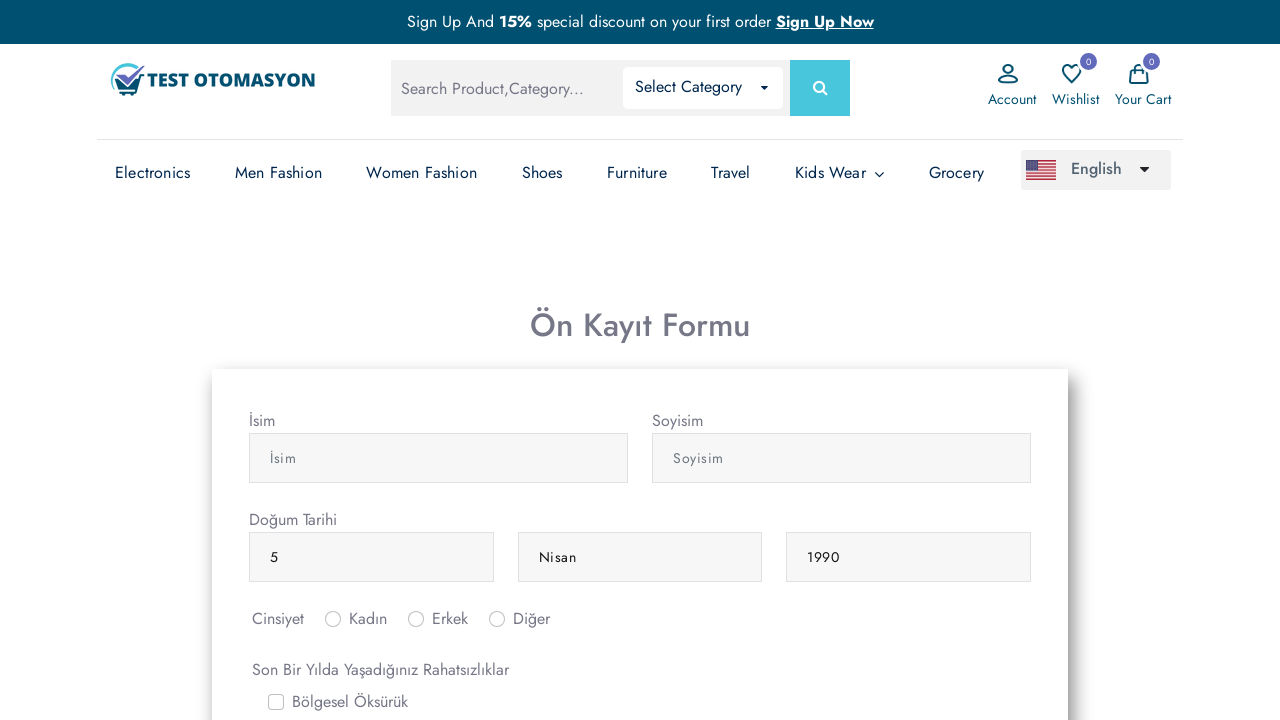